Navigates to the Playwright Vietnam practice site and clicks on the Pokemon blind bag game (Game 04), then interacts with the Pokemon selection challenge.

Starting URL: https://material.playwrightvn.com/

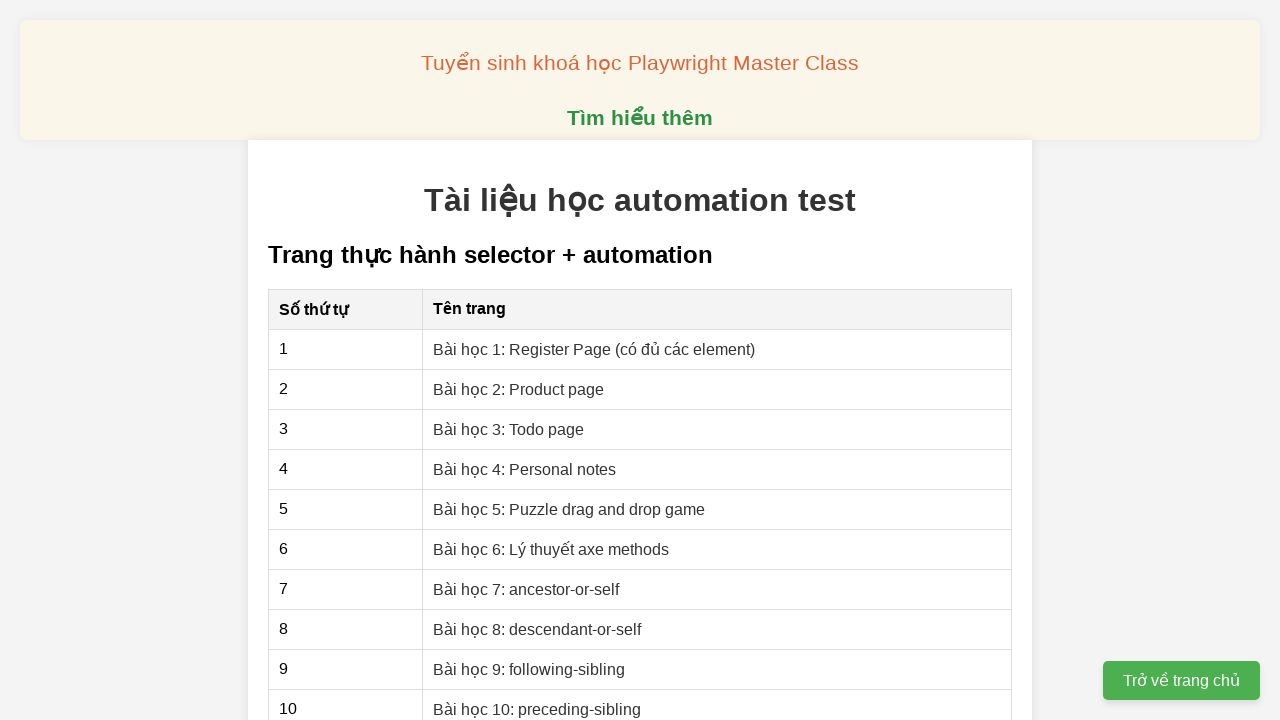

Clicked on Game 04: Pokemon blind bag link at (564, 580) on text=Game 04
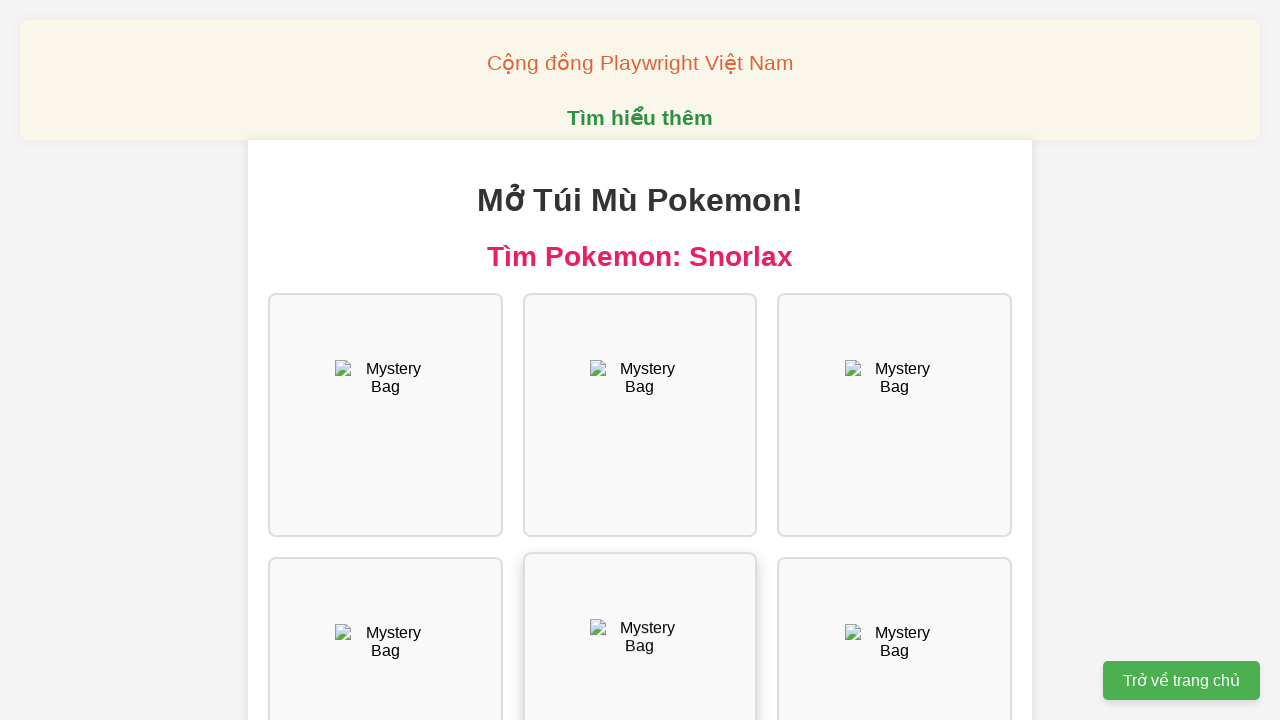

Game page loaded and network idle
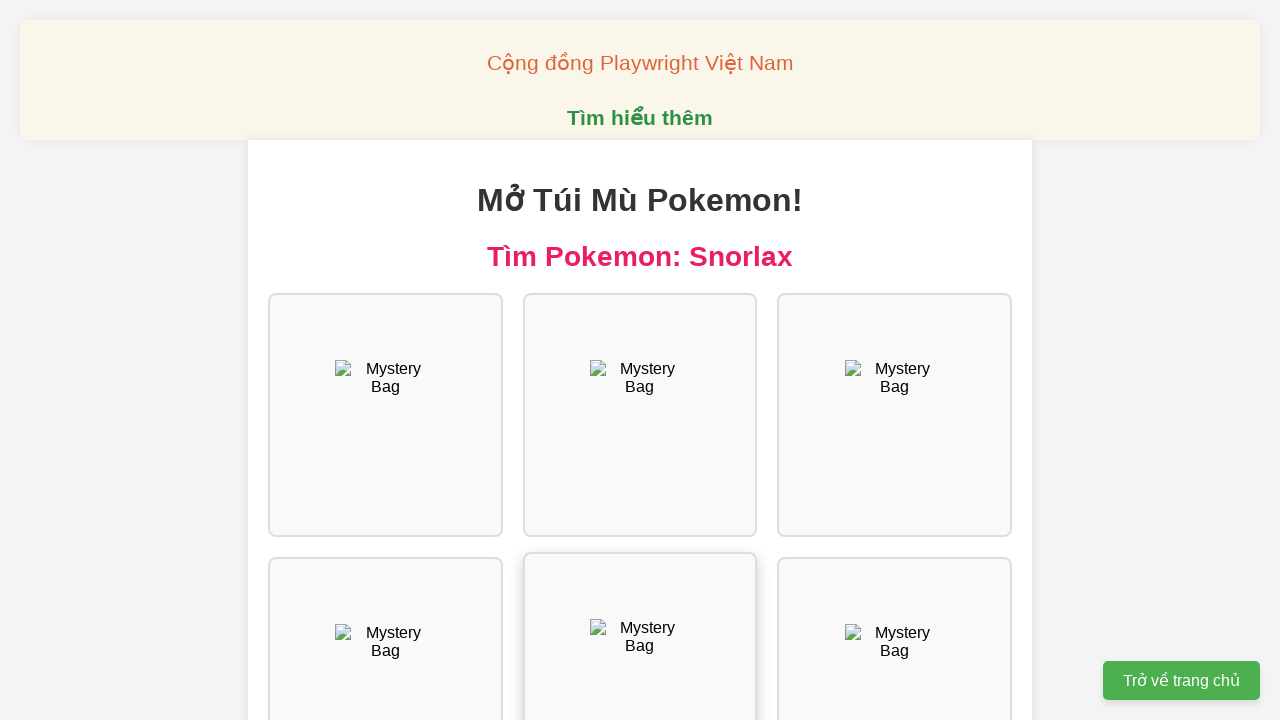

Pokemon selection elements are now visible
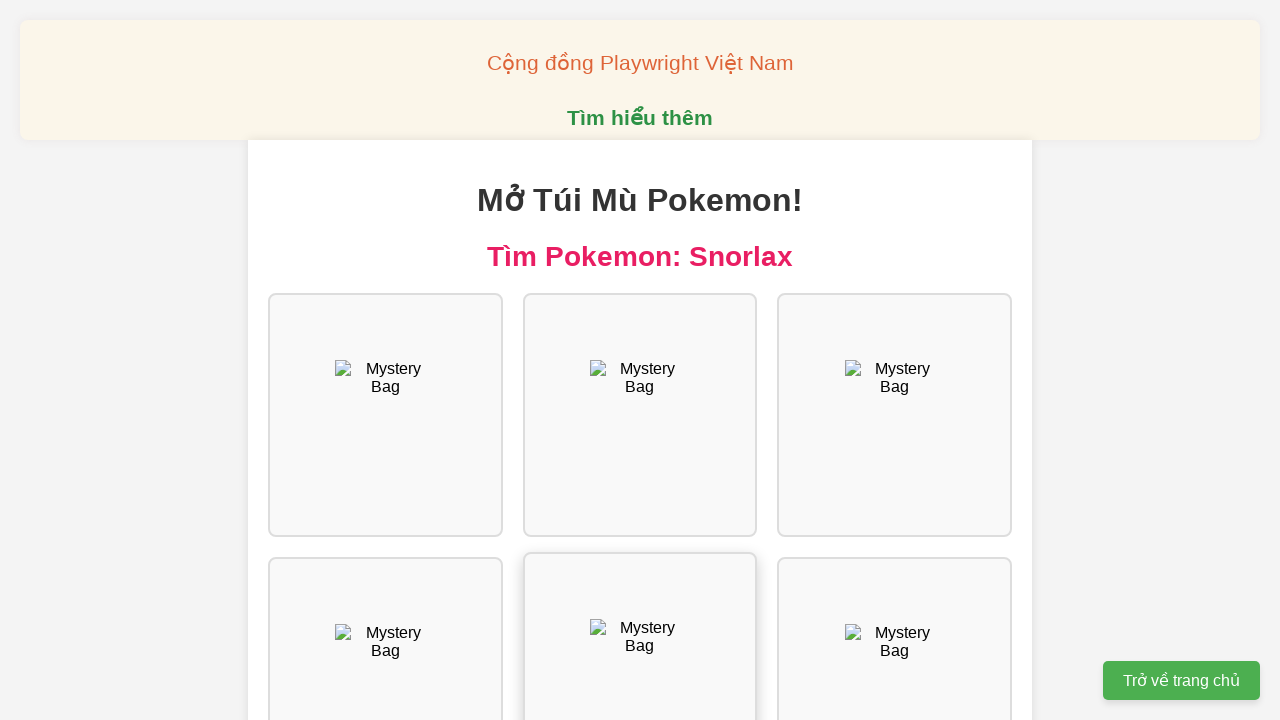

Clicked on a blind bag to reveal Pokemon at (640, 360) on .bag, .tui-mu, [class*='bag']
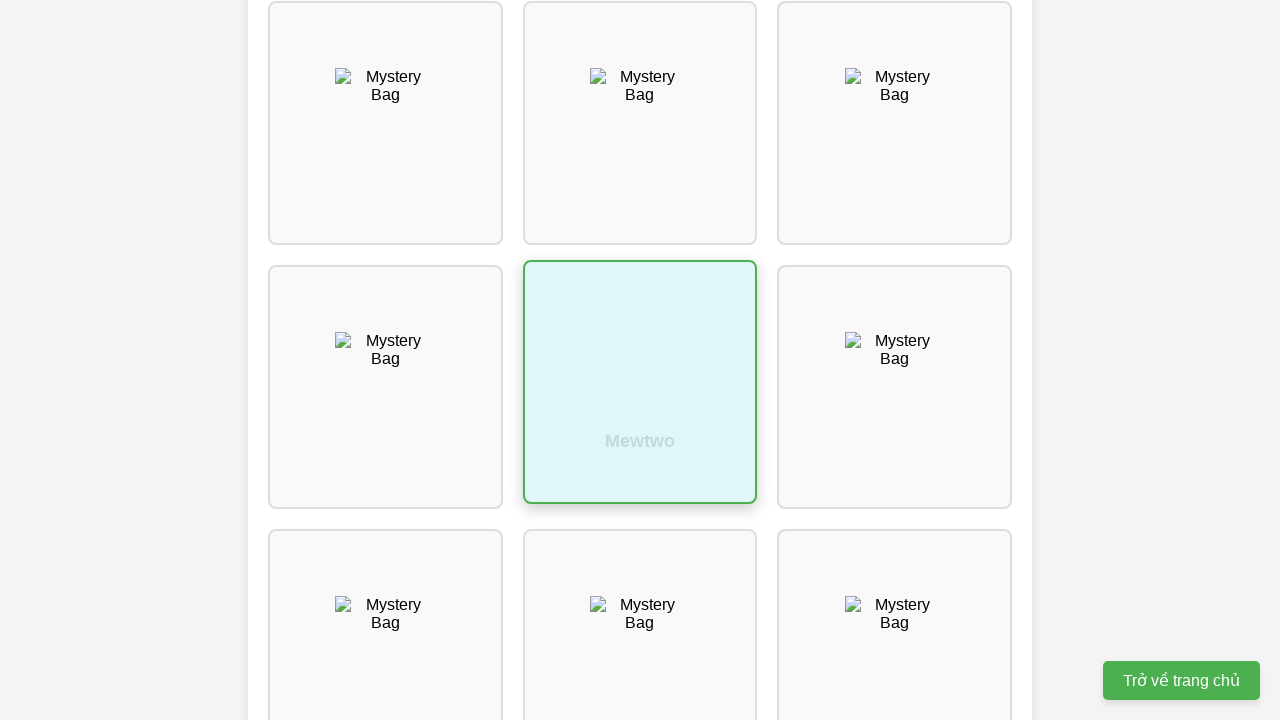

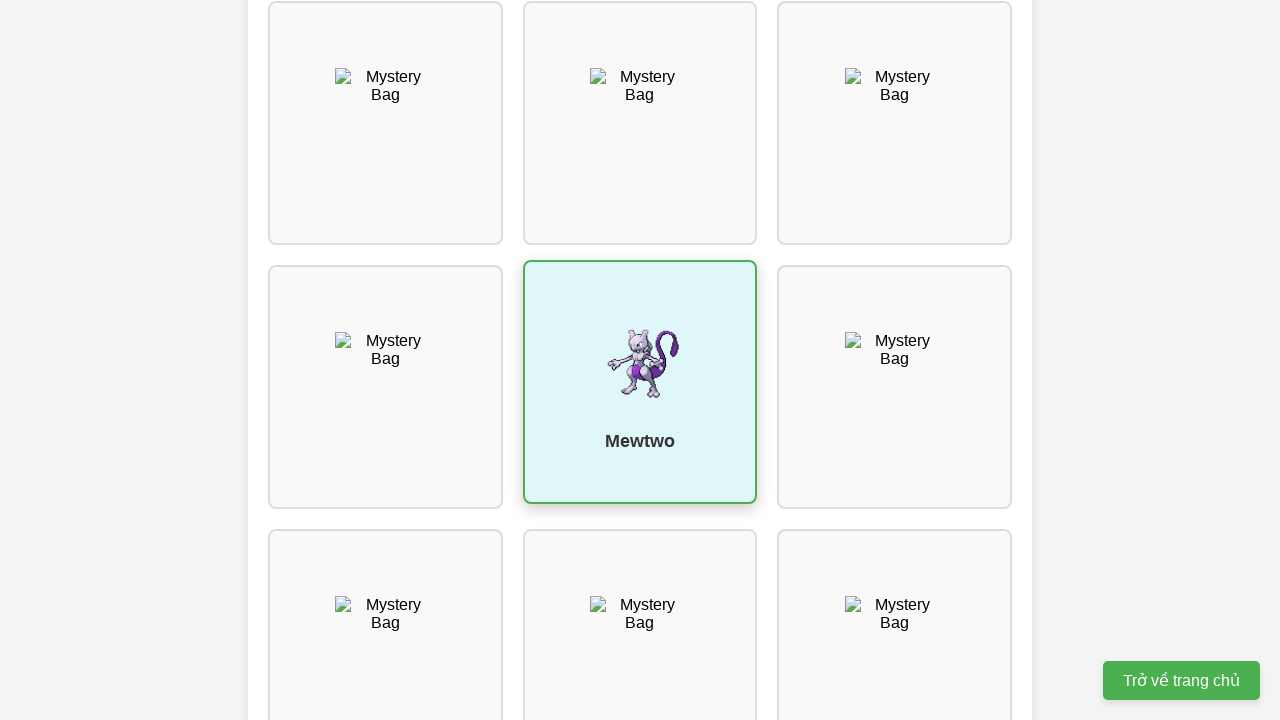